Tests tooltip functionality by hovering over a button element and verifying the tooltip appears

Starting URL: https://demoqa.com/tool-tips

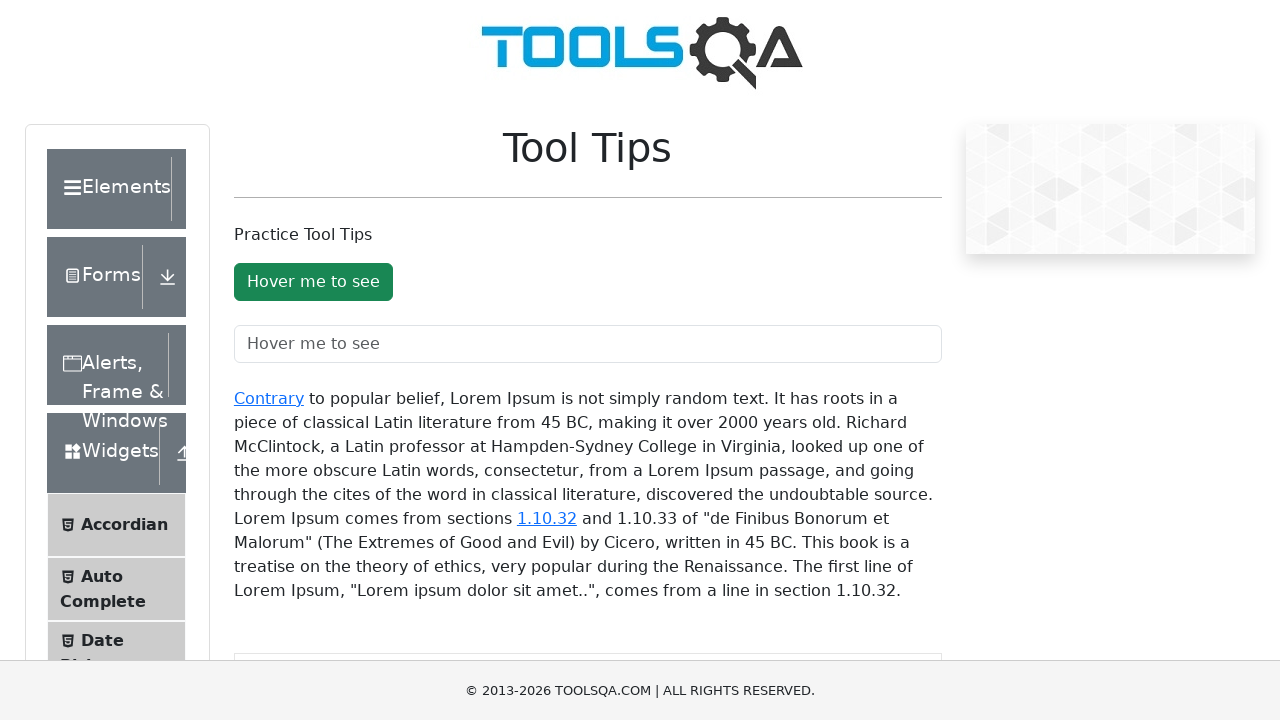

Hovered over button element to trigger tooltip at (313, 282) on #toolTipButton
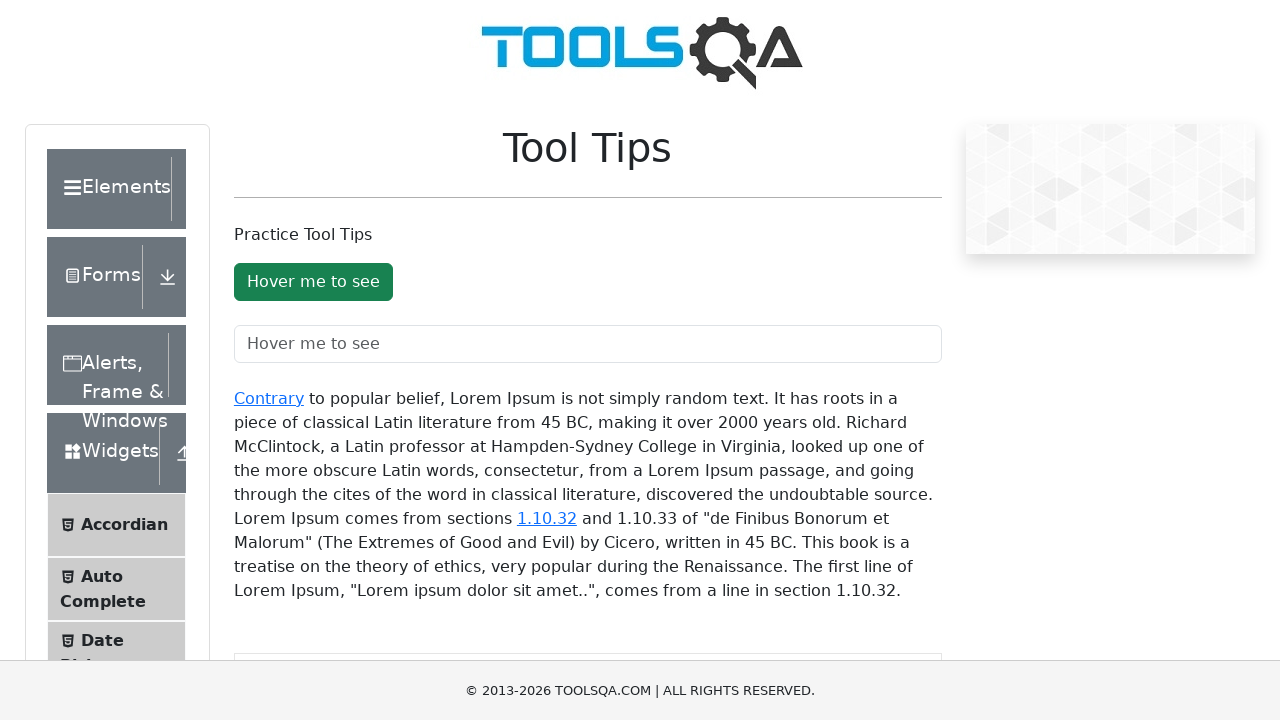

Tooltip appeared with text 'You hovered over the Button'
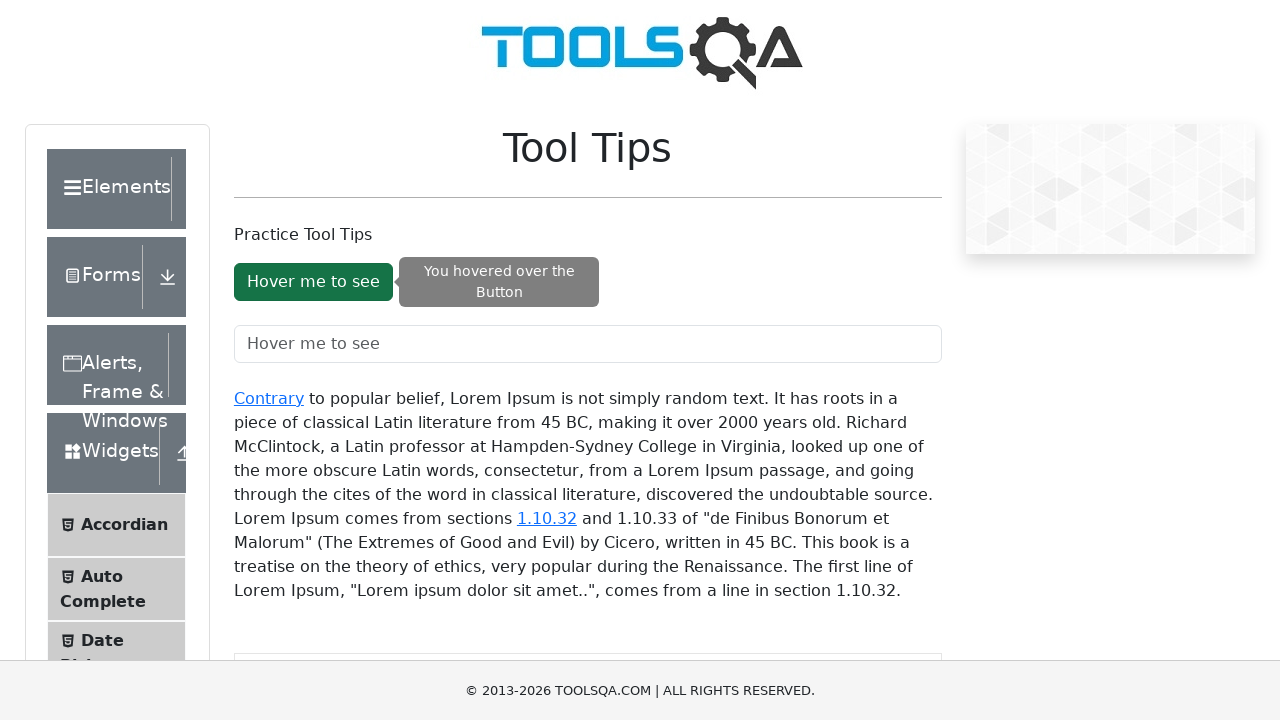

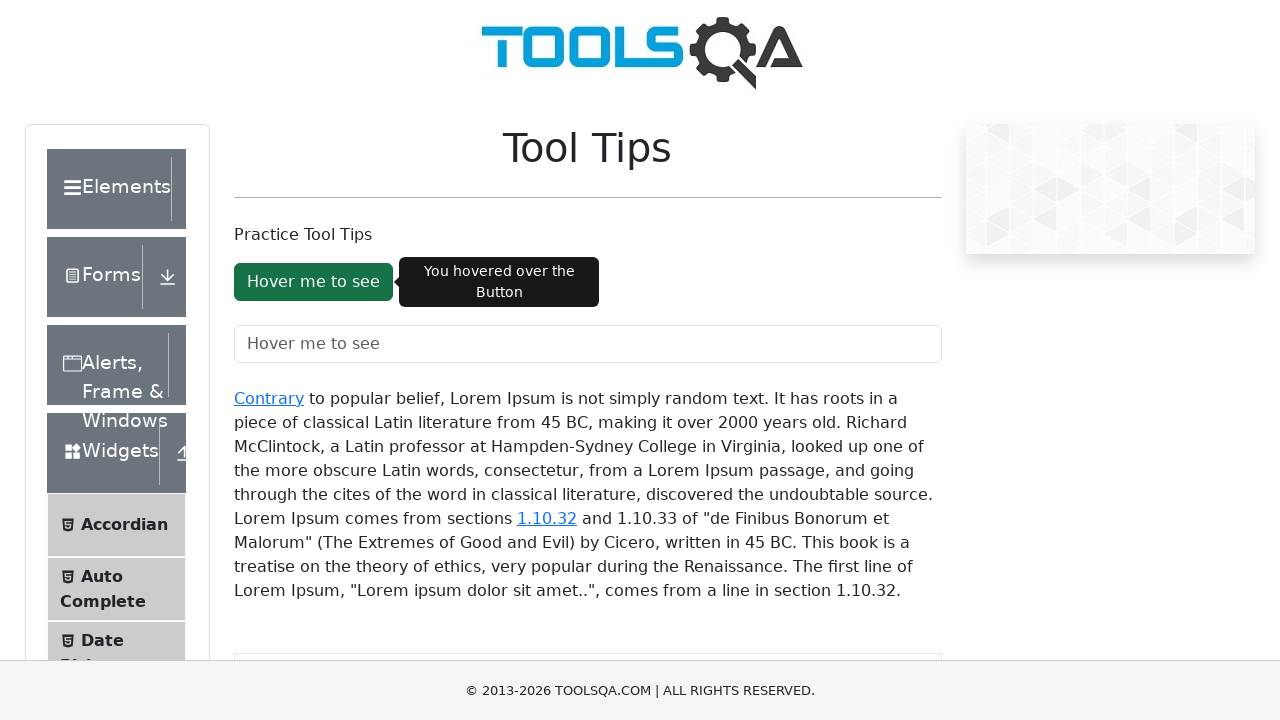